Tests table sorting functionality by clicking on the 'Due' column header and verifying that the dues values are sorted in ascending order

Starting URL: http://the-internet.herokuapp.com/tables

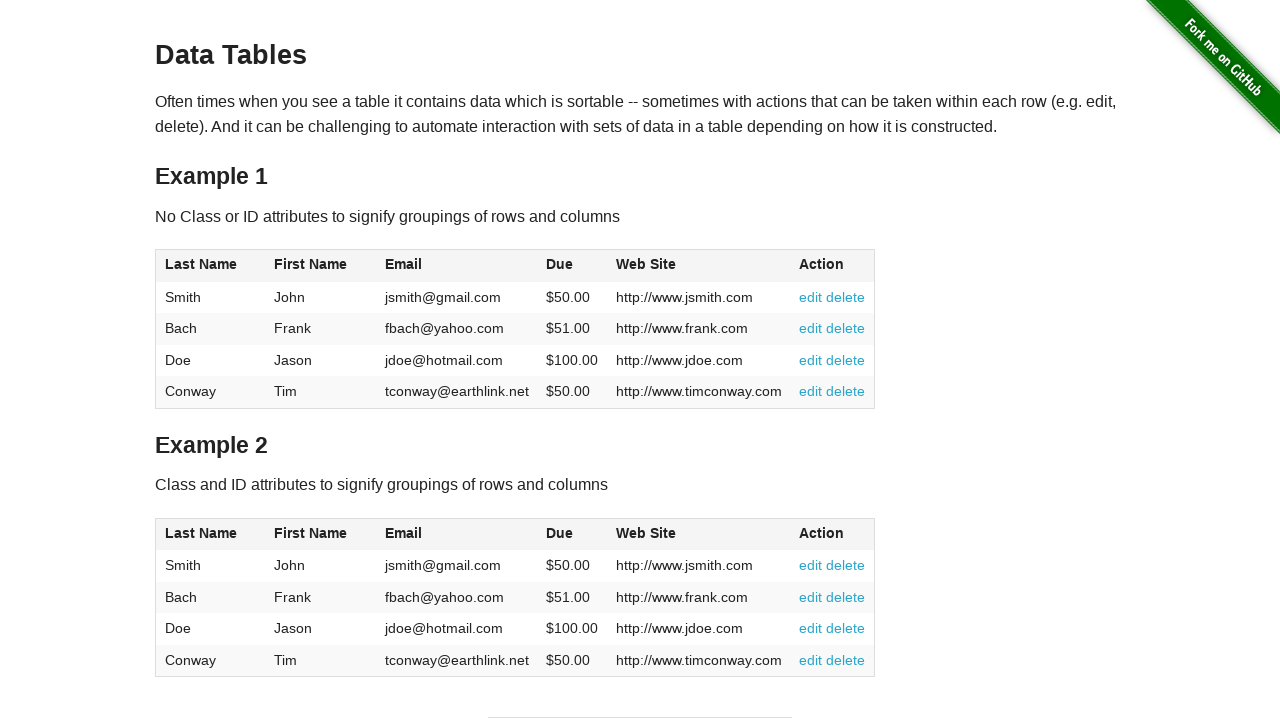

Clicked on the 'Due' column header to sort the table at (560, 533) on xpath=//*[@id='table2']//*[contains(text(), 'Due')]
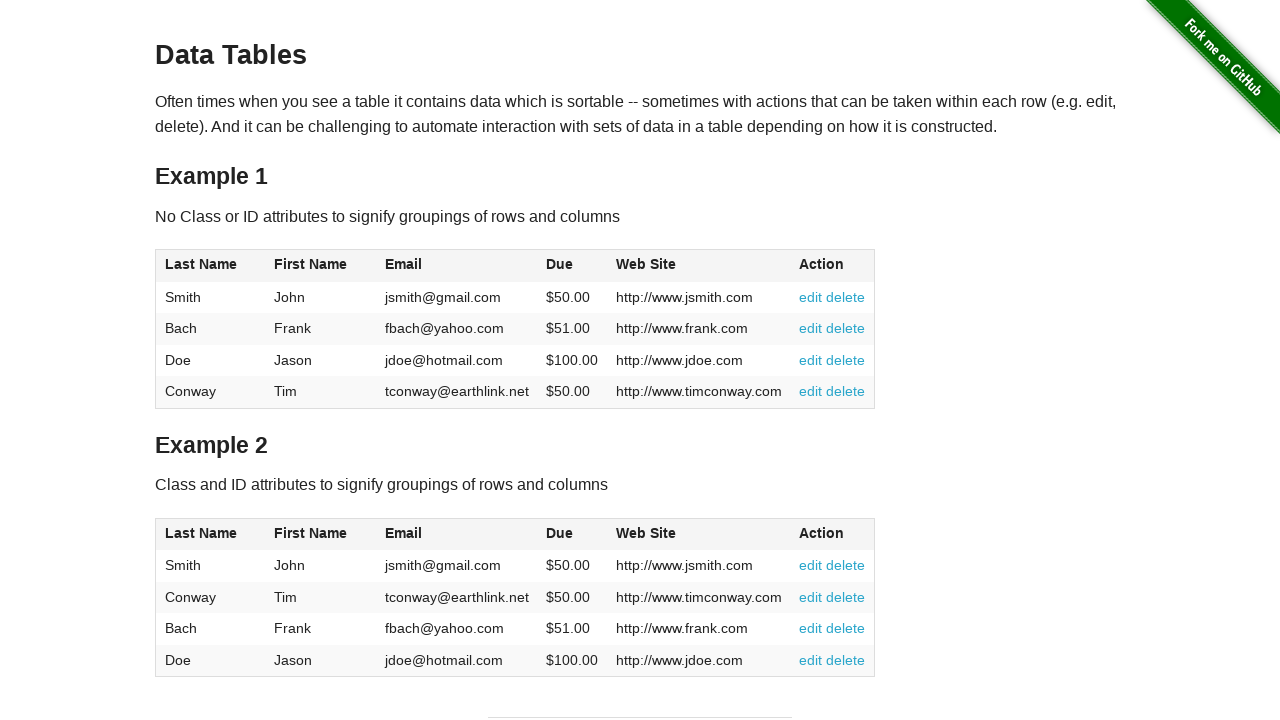

Waited 500ms for the table to be sorted
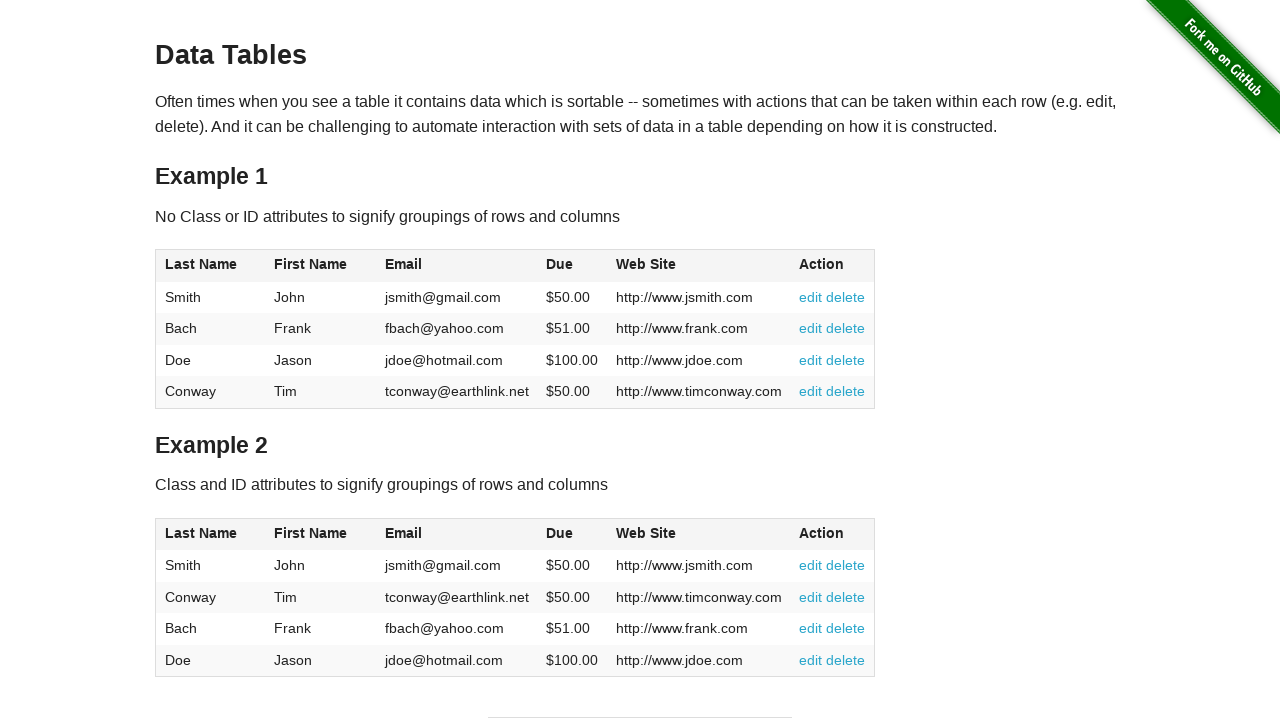

Retrieved all dues elements from the sorted table
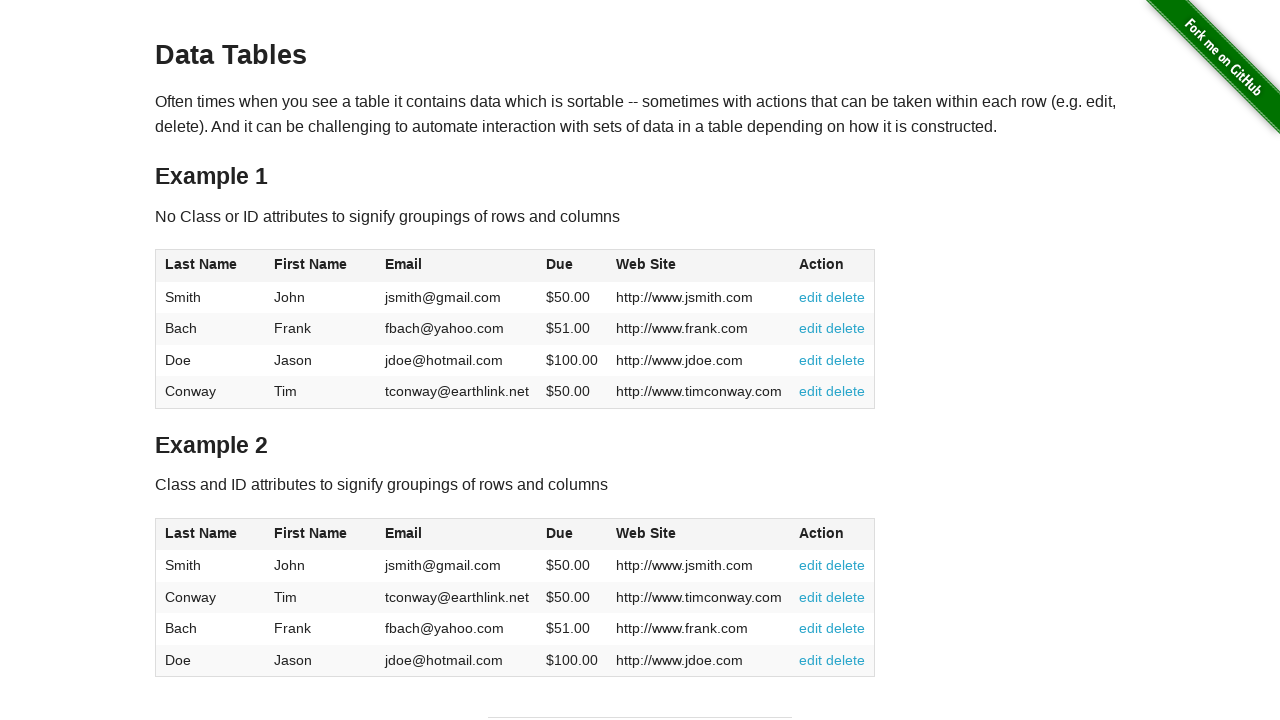

Extracted and converted dues values from table elements
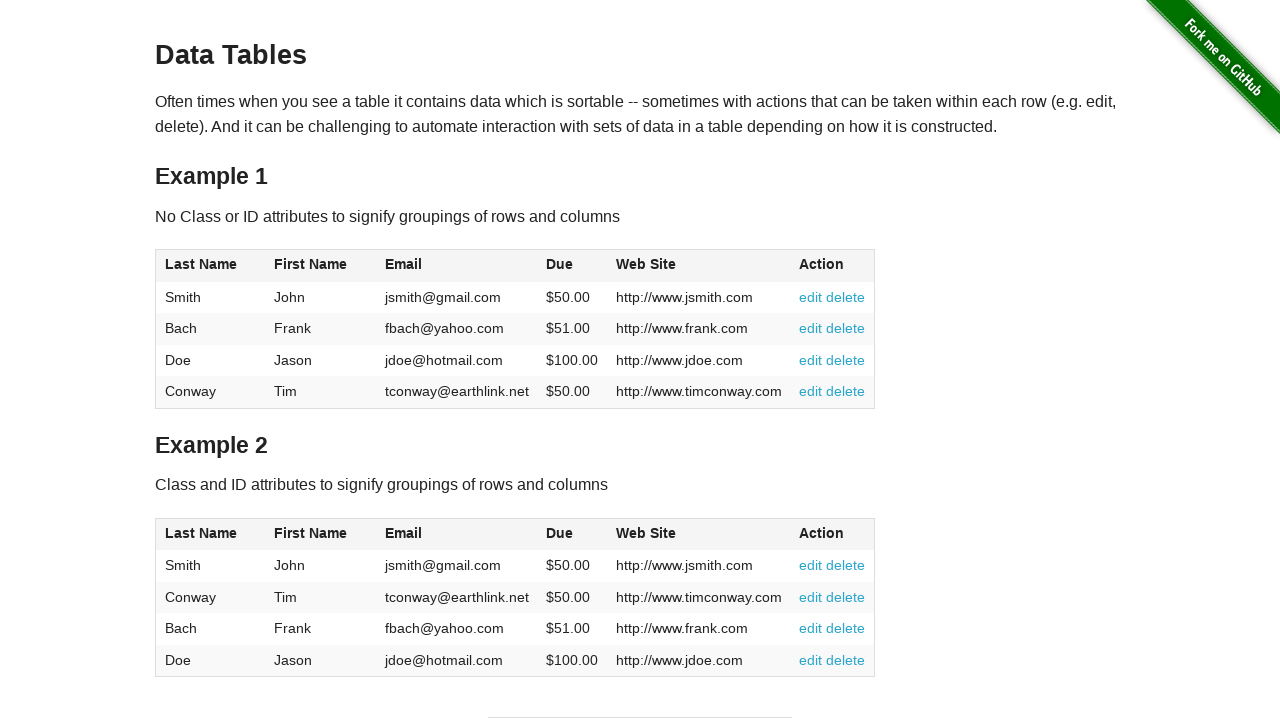

Verified that all dues values are sorted in ascending order
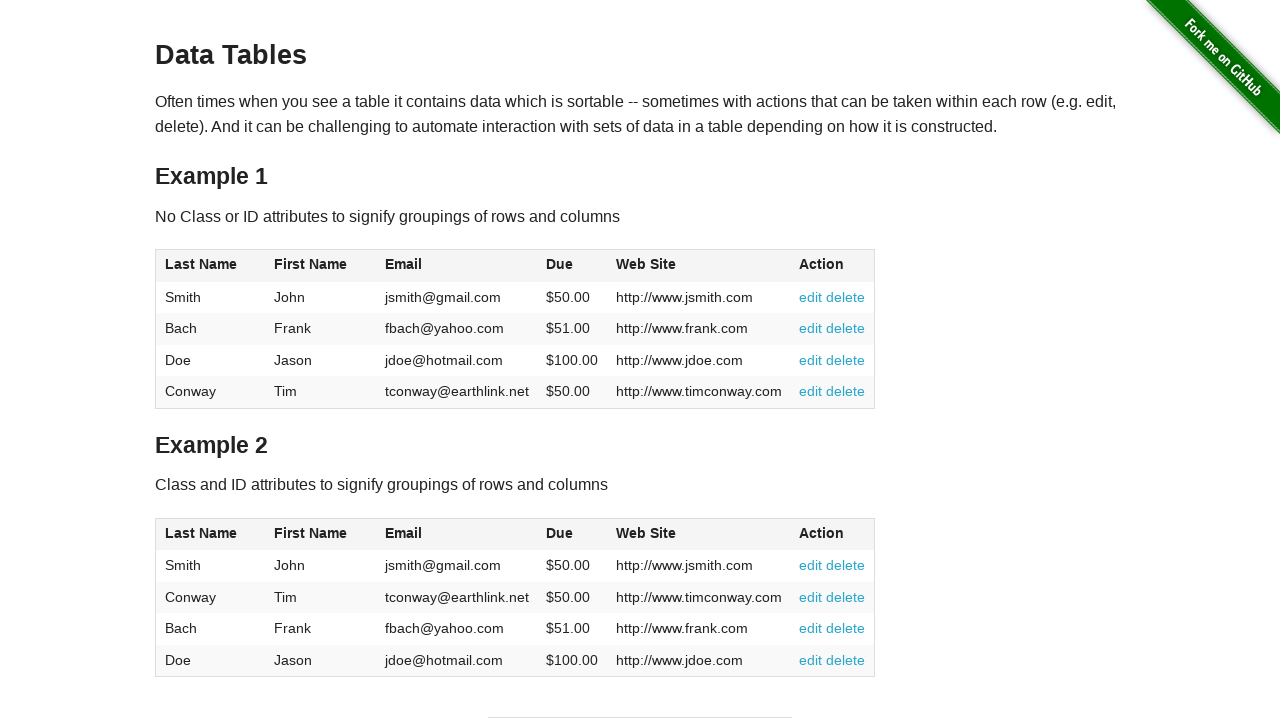

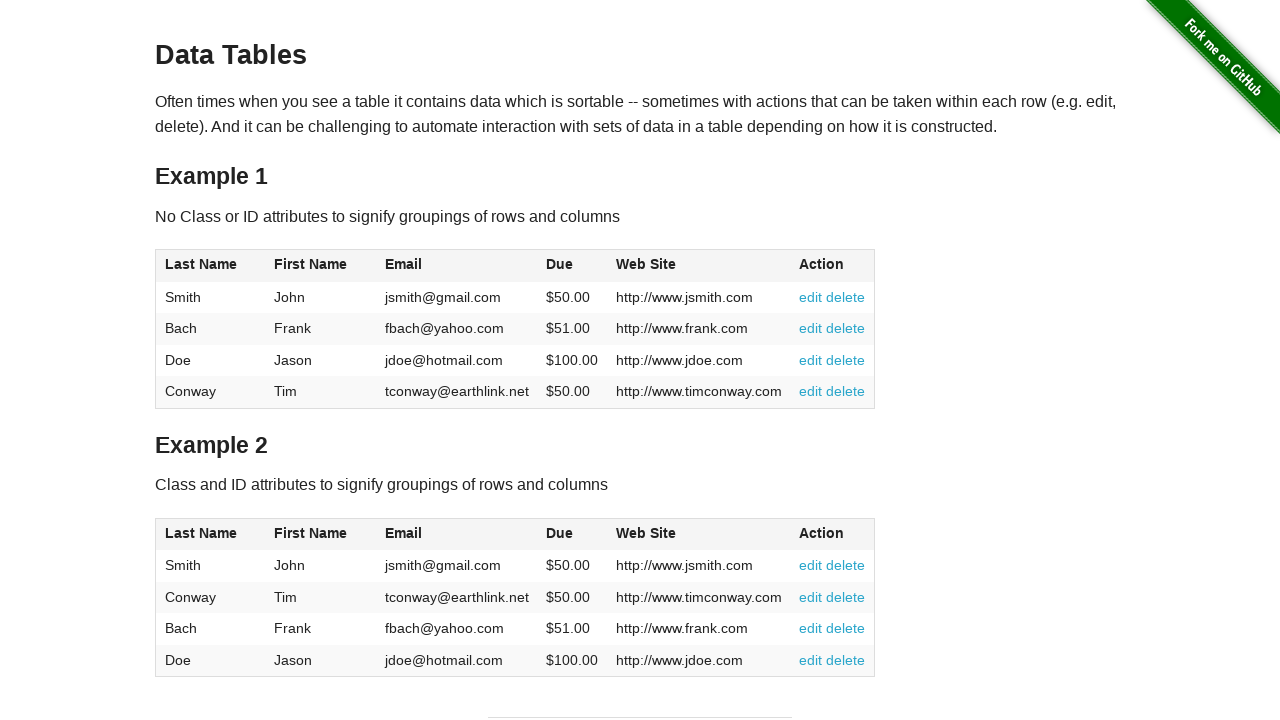